Tests static dropdown functionality by selecting an option from a dropdown menu on a practice page

Starting URL: https://rahulshettyacademy.com/dropdownsPractise/

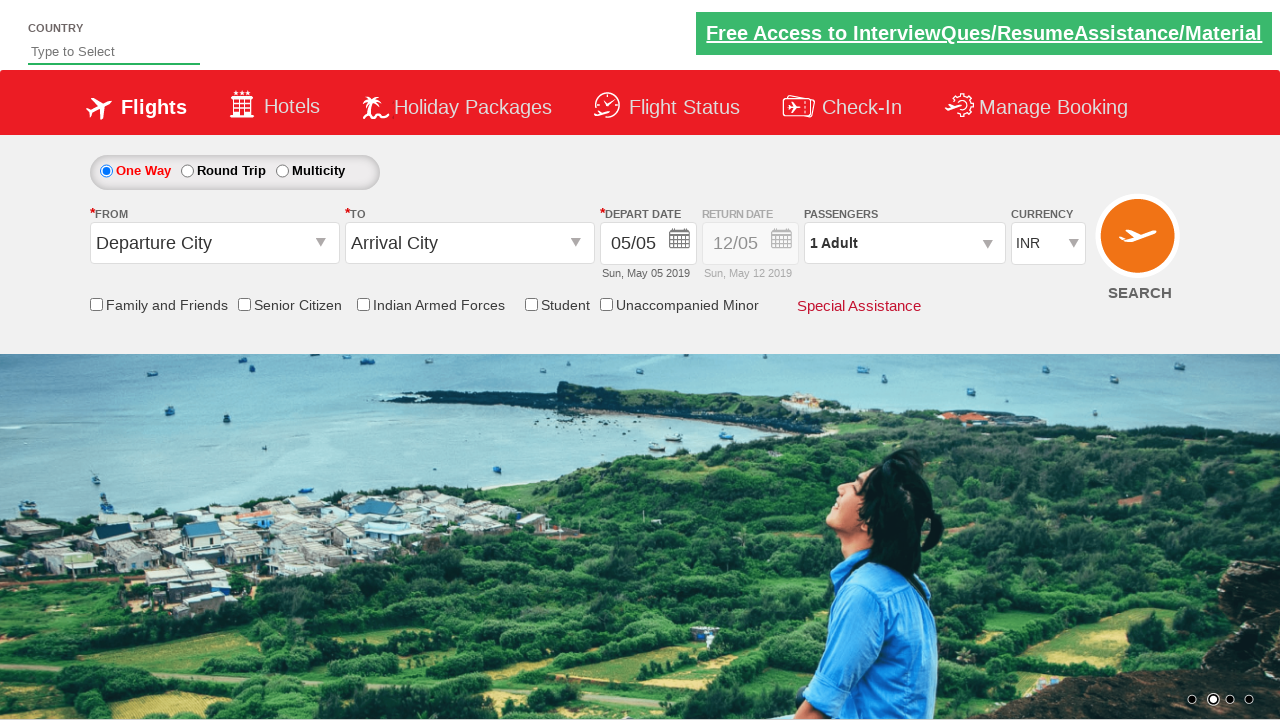

Currency dropdown became visible
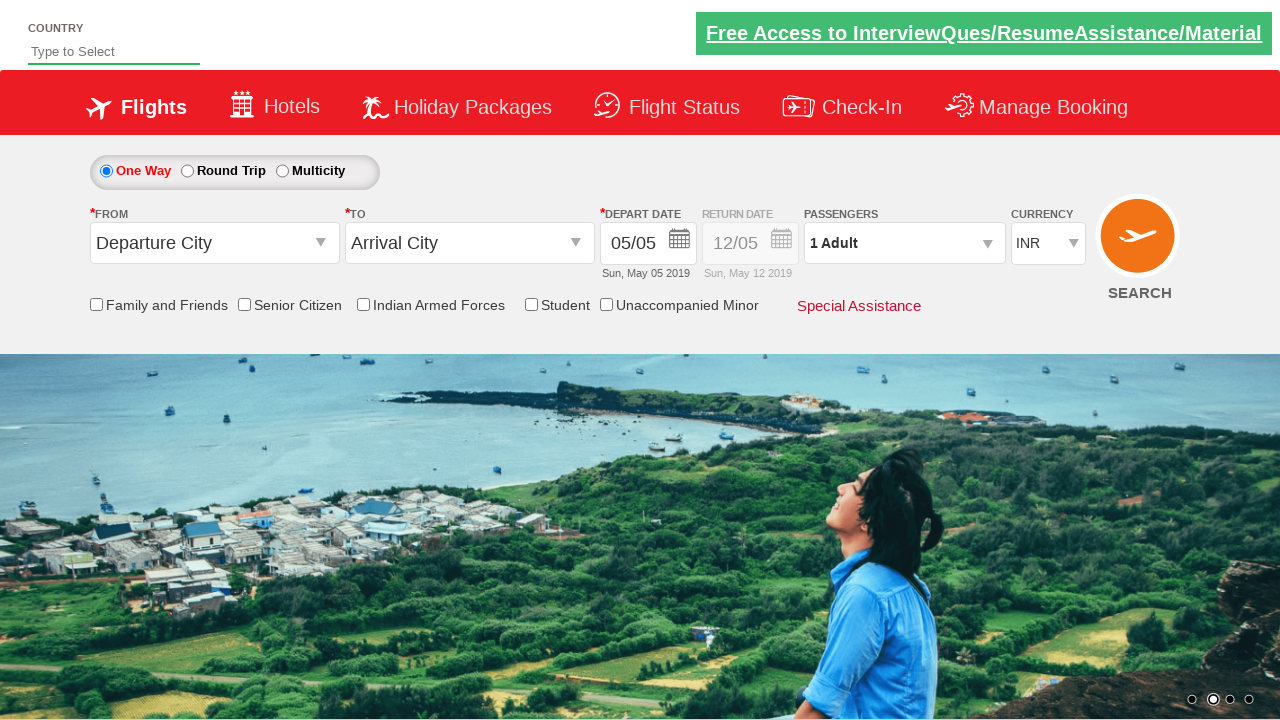

Selected the 4th option from the currency dropdown on #ctl00_mainContent_DropDownListCurrency
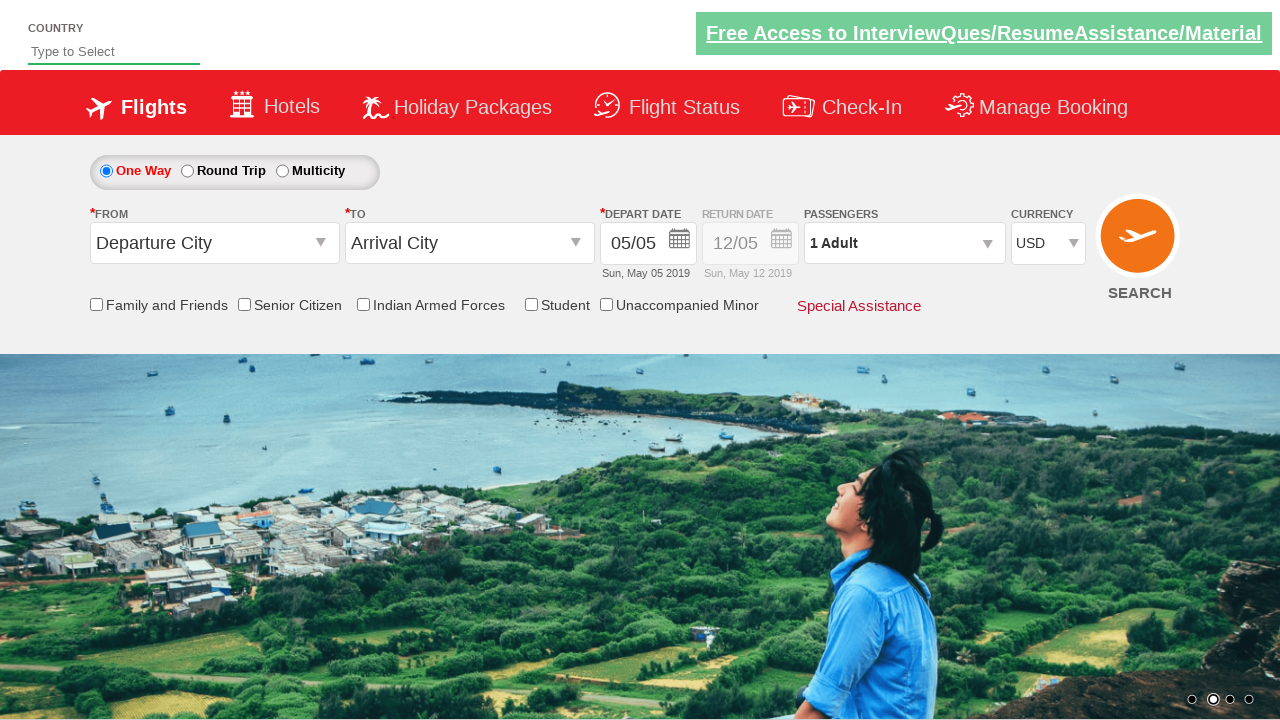

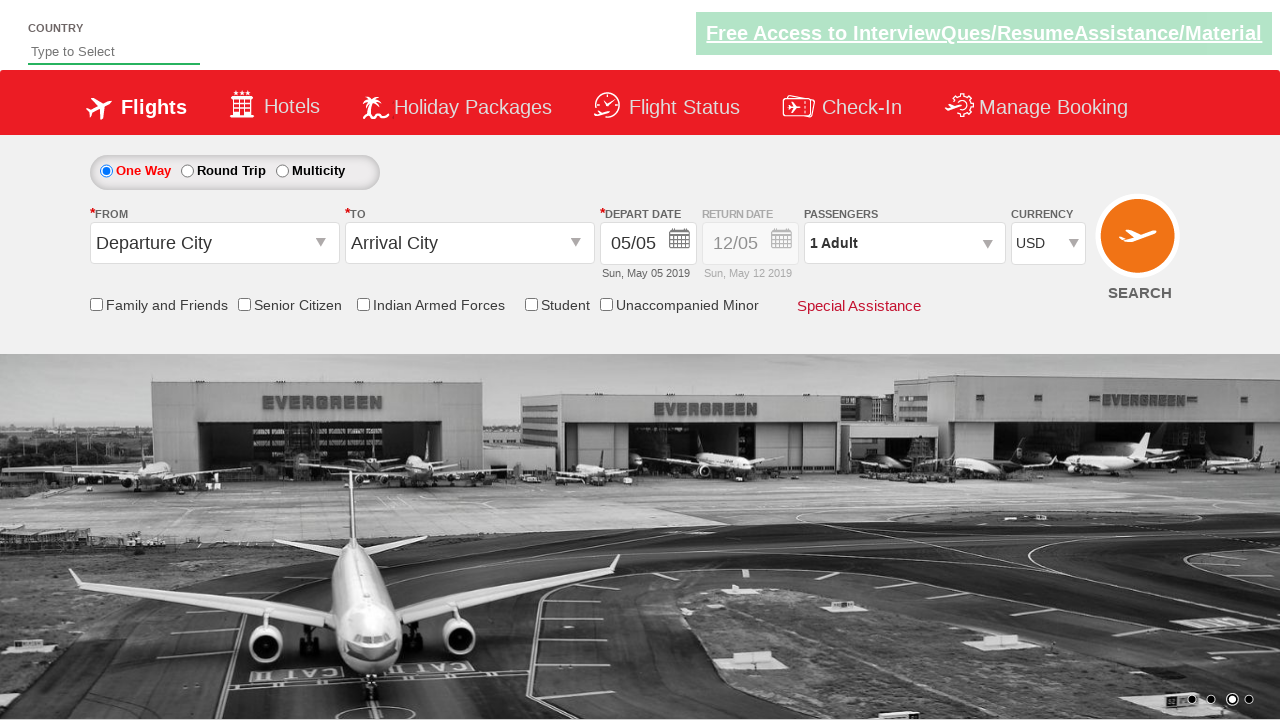